Tests that the Seznam.cz homepage loads correctly by verifying the page title is not empty

Starting URL: https://www.seznam.cz

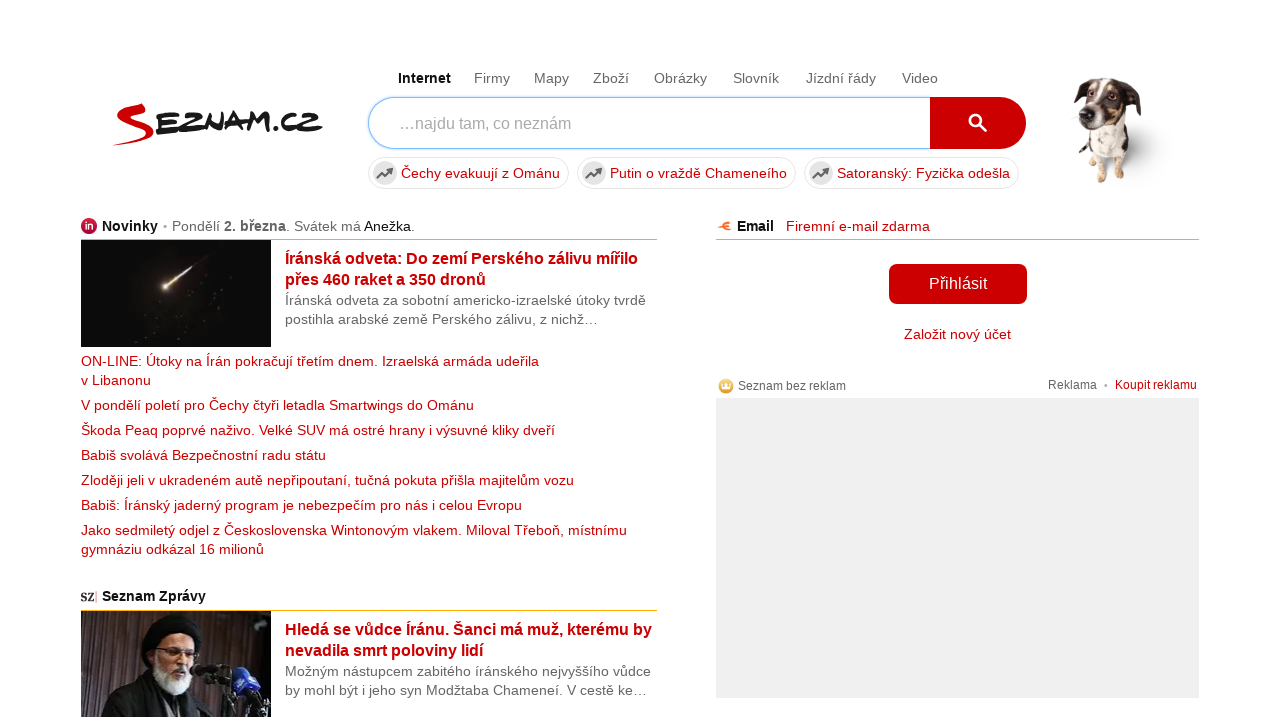

Navigated to Seznam.cz homepage
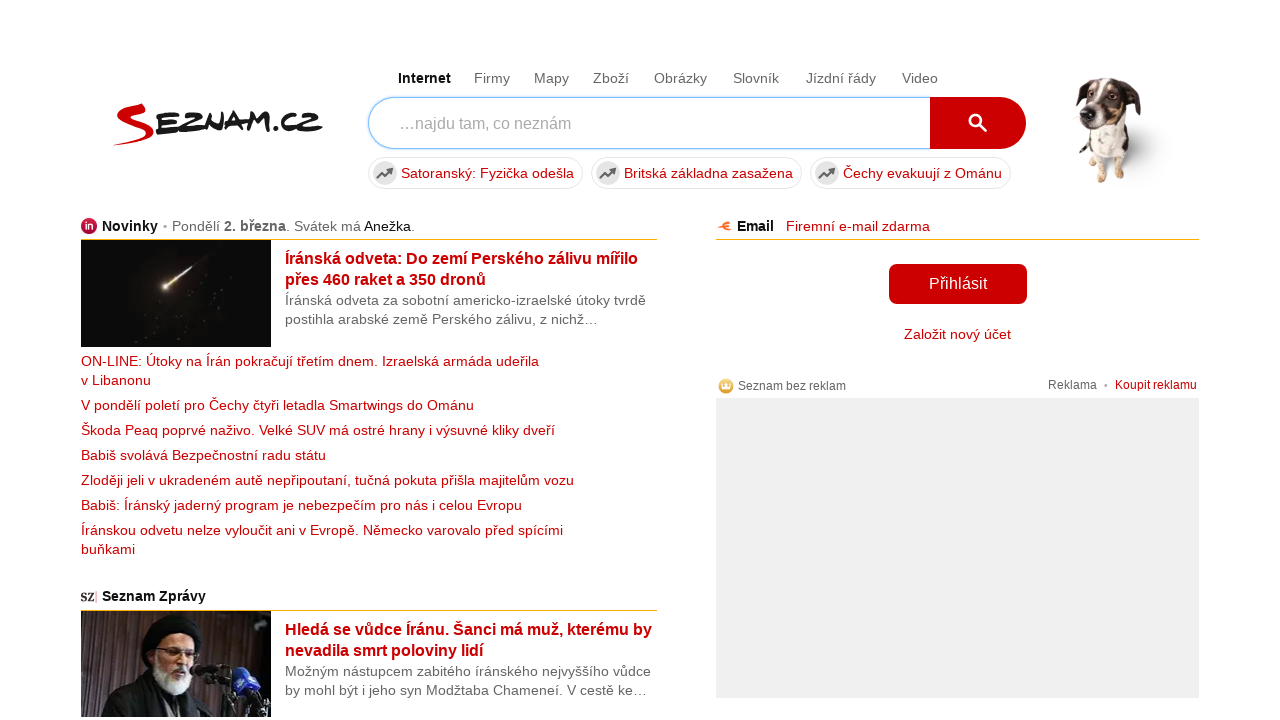

Verified that page title is not empty
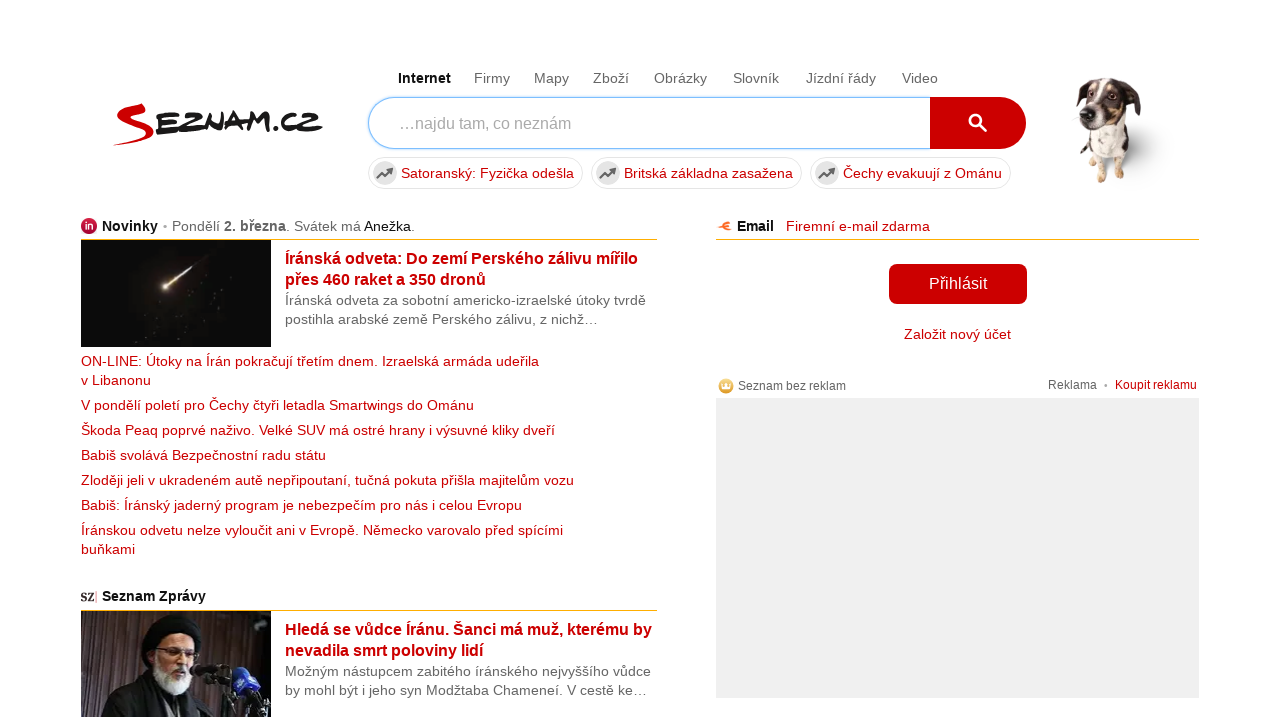

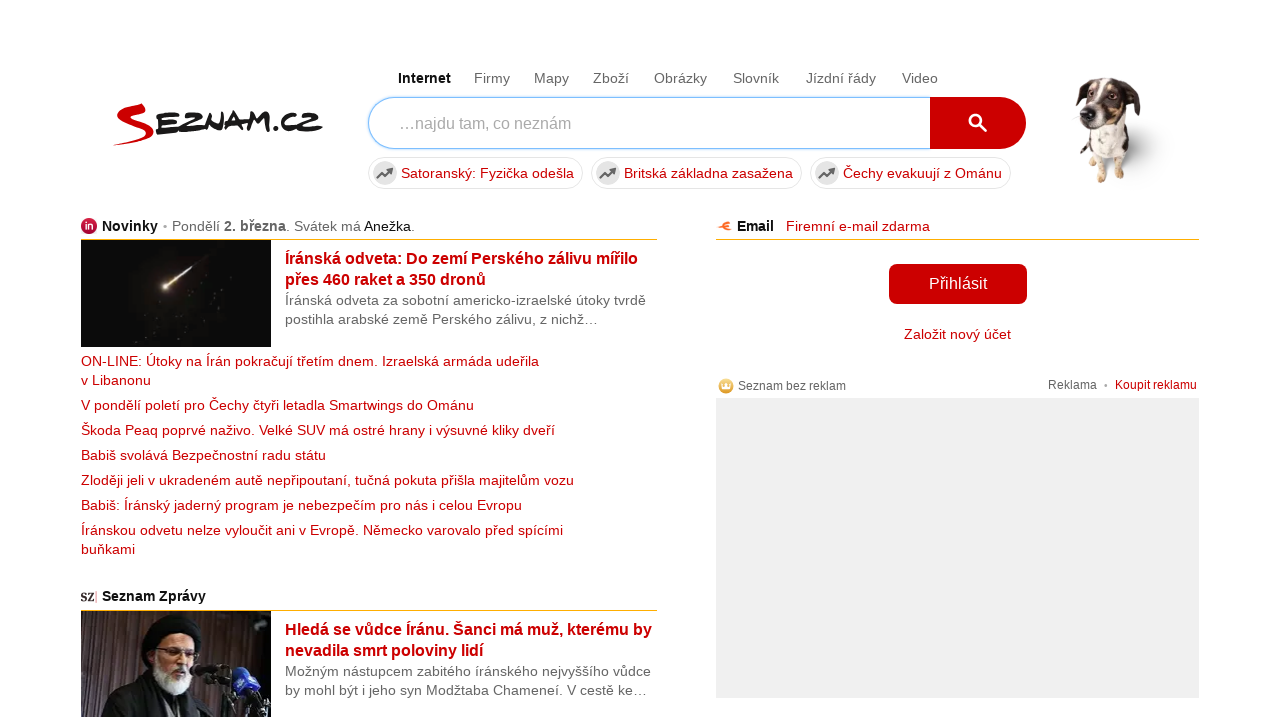